Tests that edits are saved on blur when editing a todo item

Starting URL: https://demo.playwright.dev/todomvc

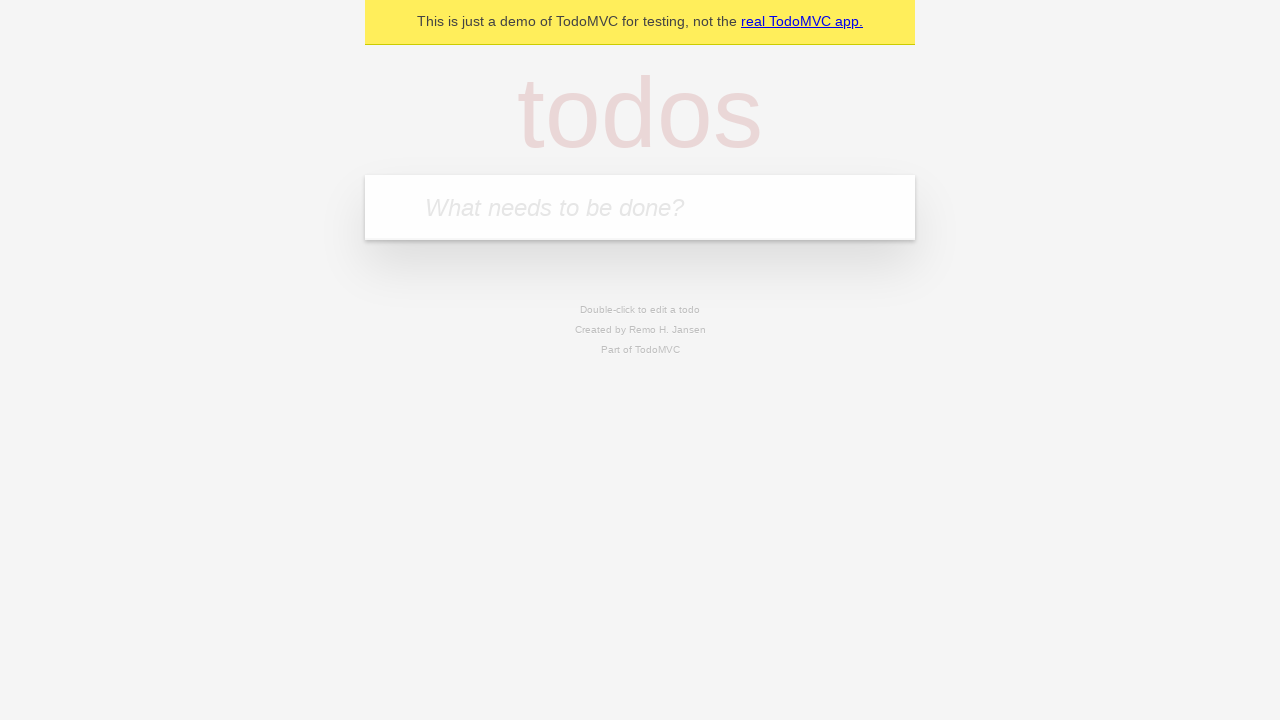

Filled todo input with 'buy some cheese' on internal:attr=[placeholder="What needs to be done?"i]
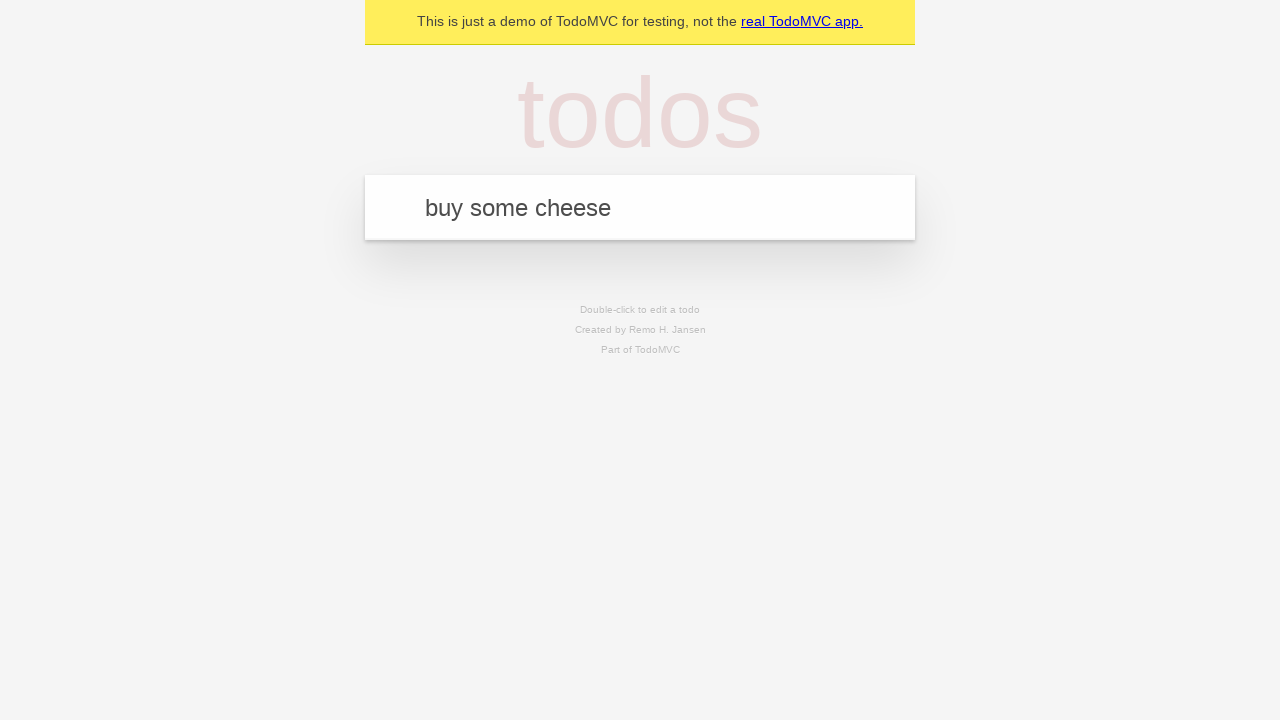

Pressed Enter to create first todo on internal:attr=[placeholder="What needs to be done?"i]
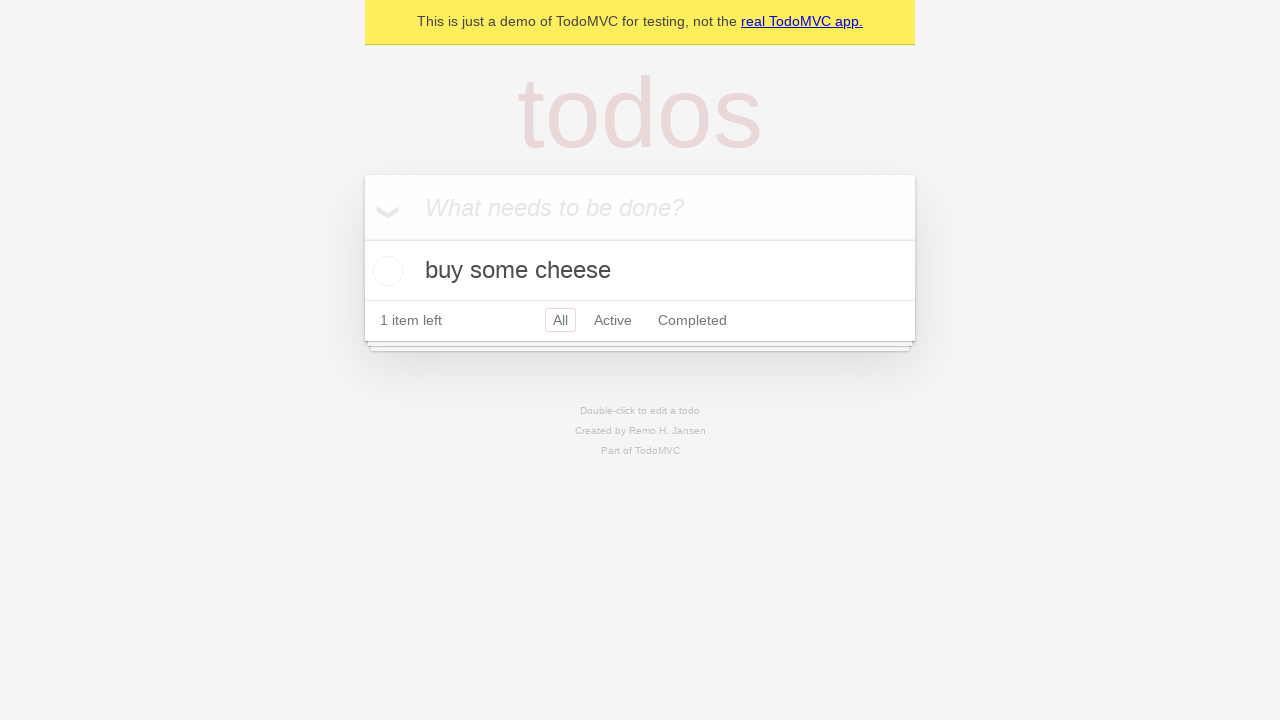

Filled todo input with 'feed the cat' on internal:attr=[placeholder="What needs to be done?"i]
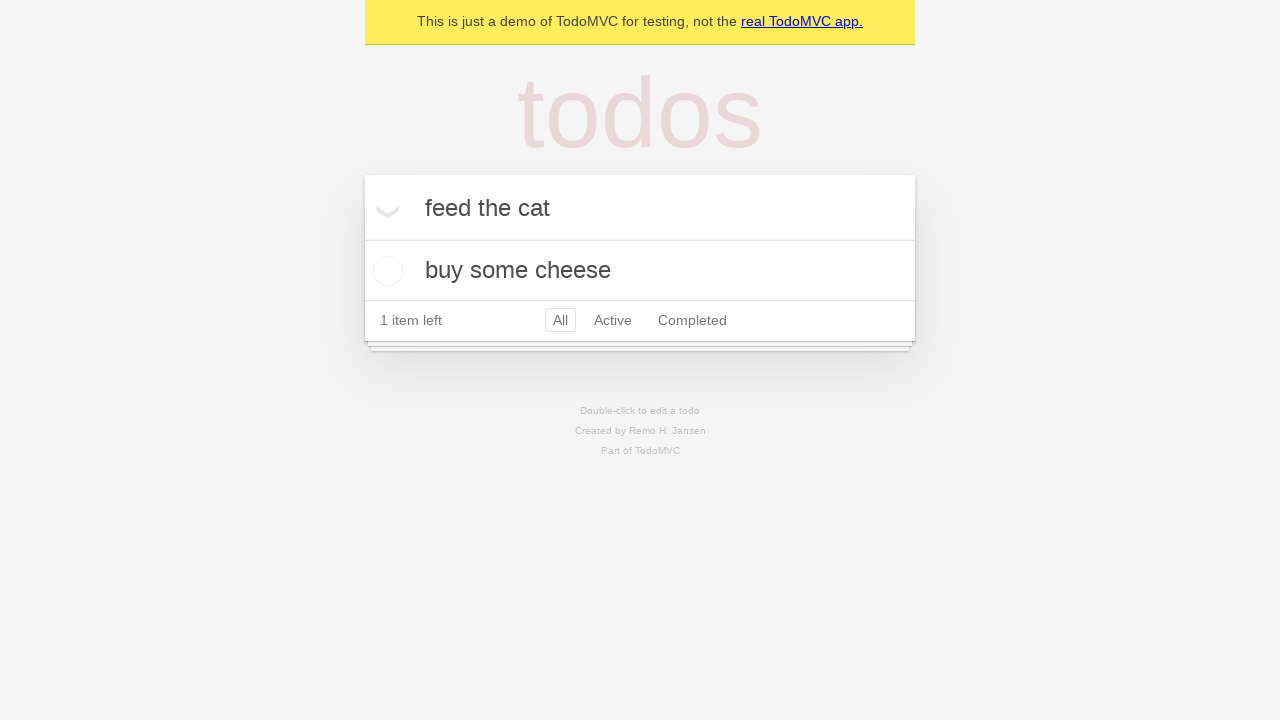

Pressed Enter to create second todo on internal:attr=[placeholder="What needs to be done?"i]
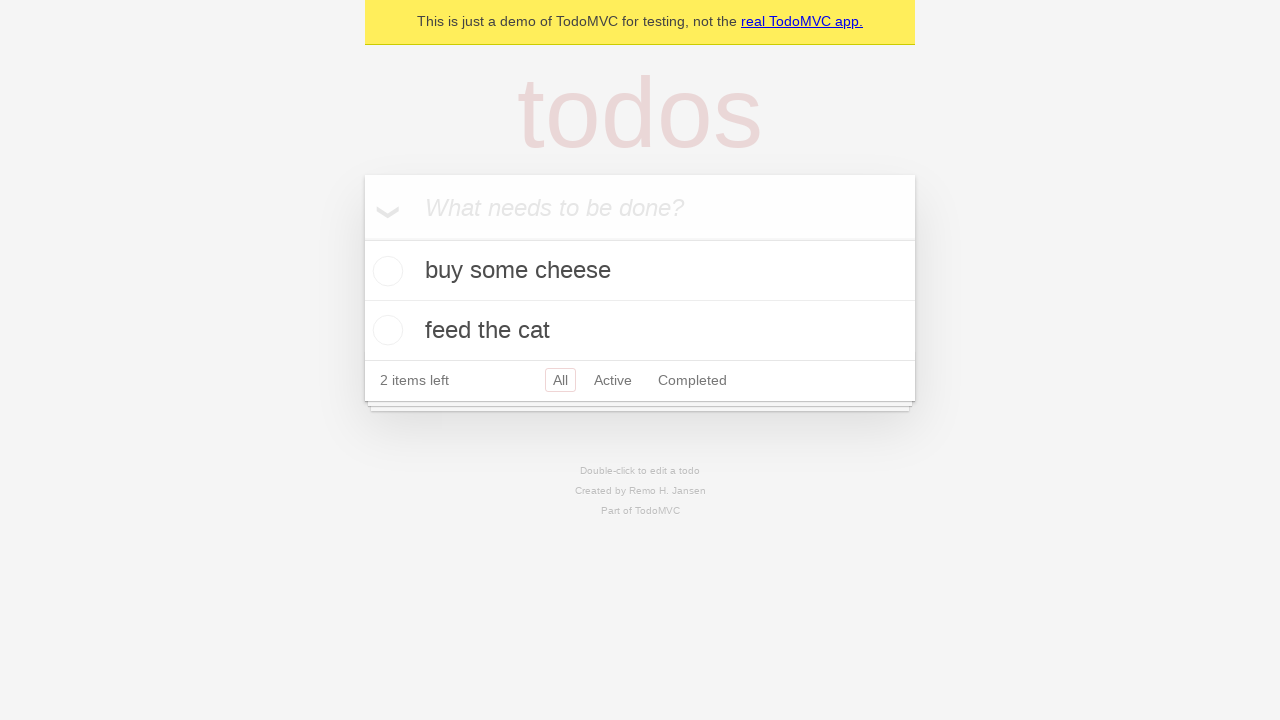

Filled todo input with 'book a doctors appointment' on internal:attr=[placeholder="What needs to be done?"i]
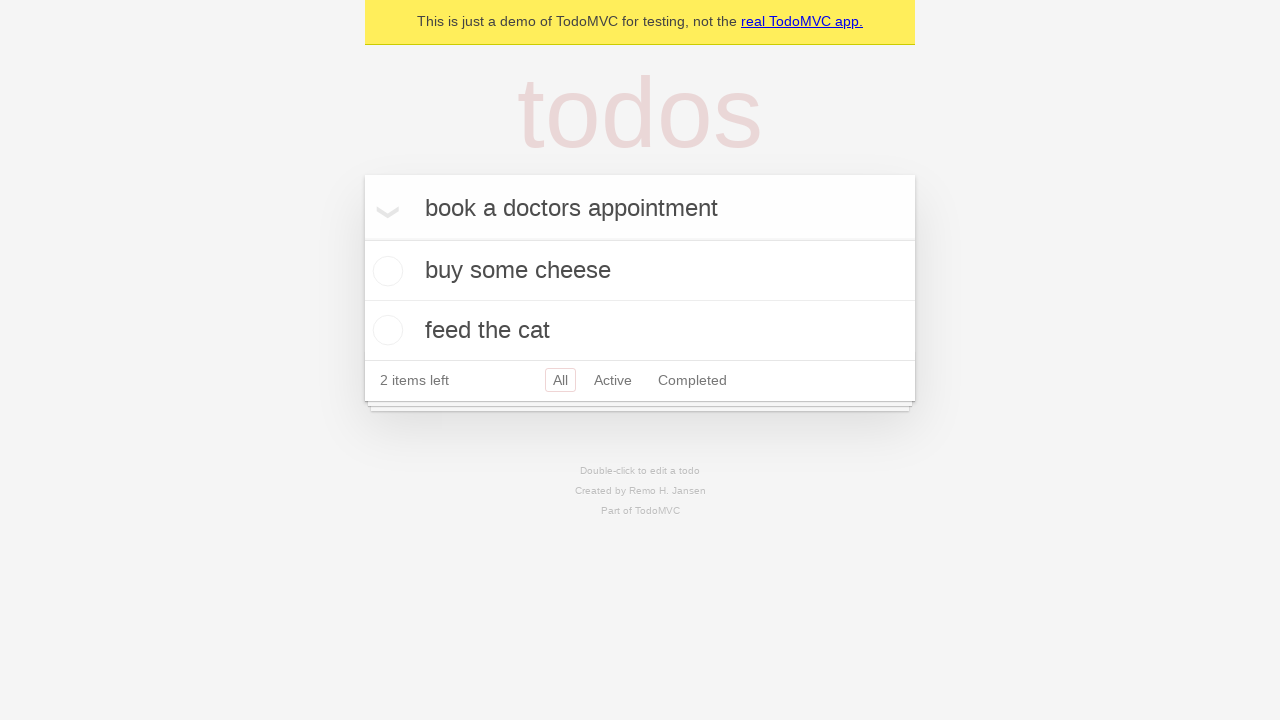

Pressed Enter to create third todo on internal:attr=[placeholder="What needs to be done?"i]
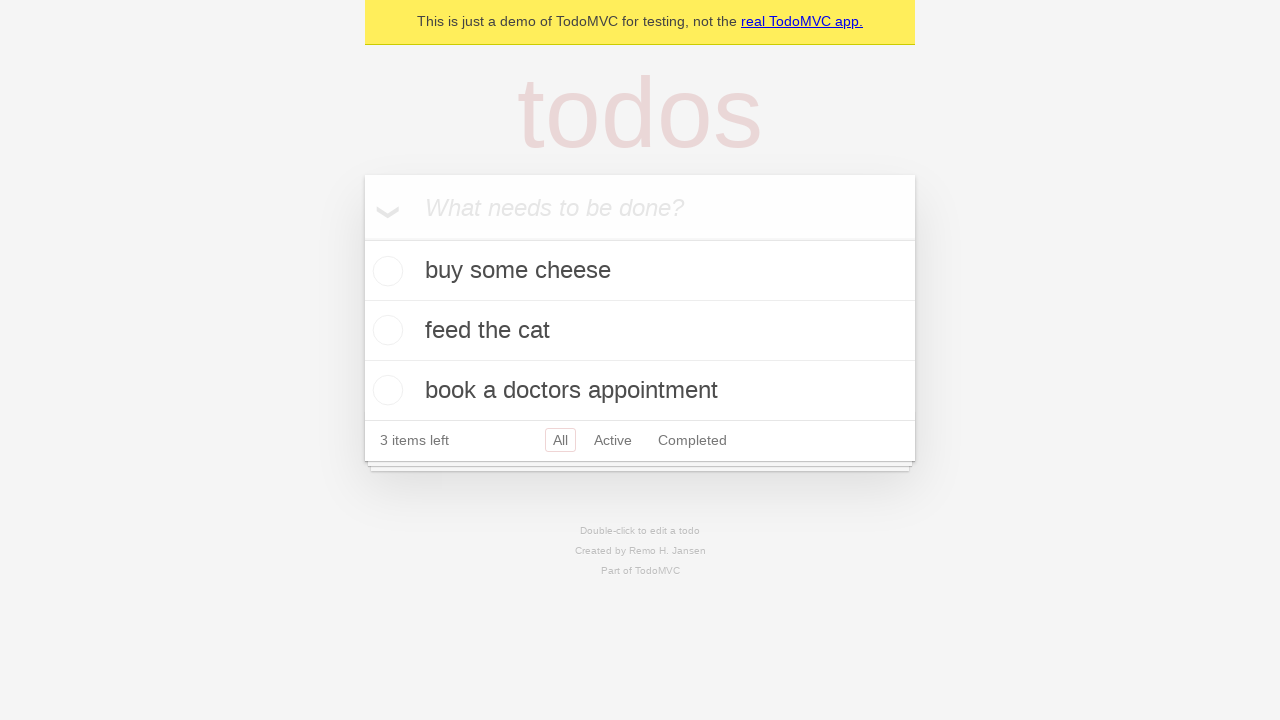

Double-clicked second todo item to enter edit mode at (640, 331) on internal:testid=[data-testid="todo-item"s] >> nth=1
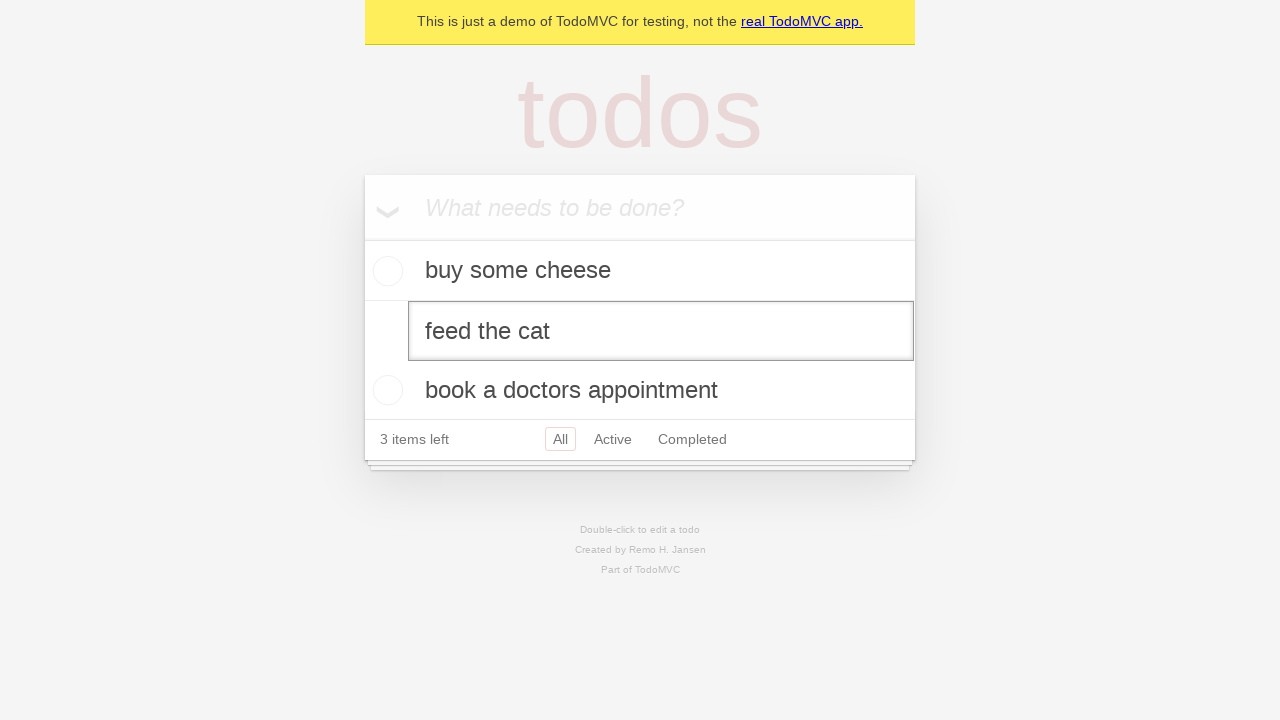

Filled edit field with 'buy some sausages' on internal:testid=[data-testid="todo-item"s] >> nth=1 >> internal:role=textbox[nam
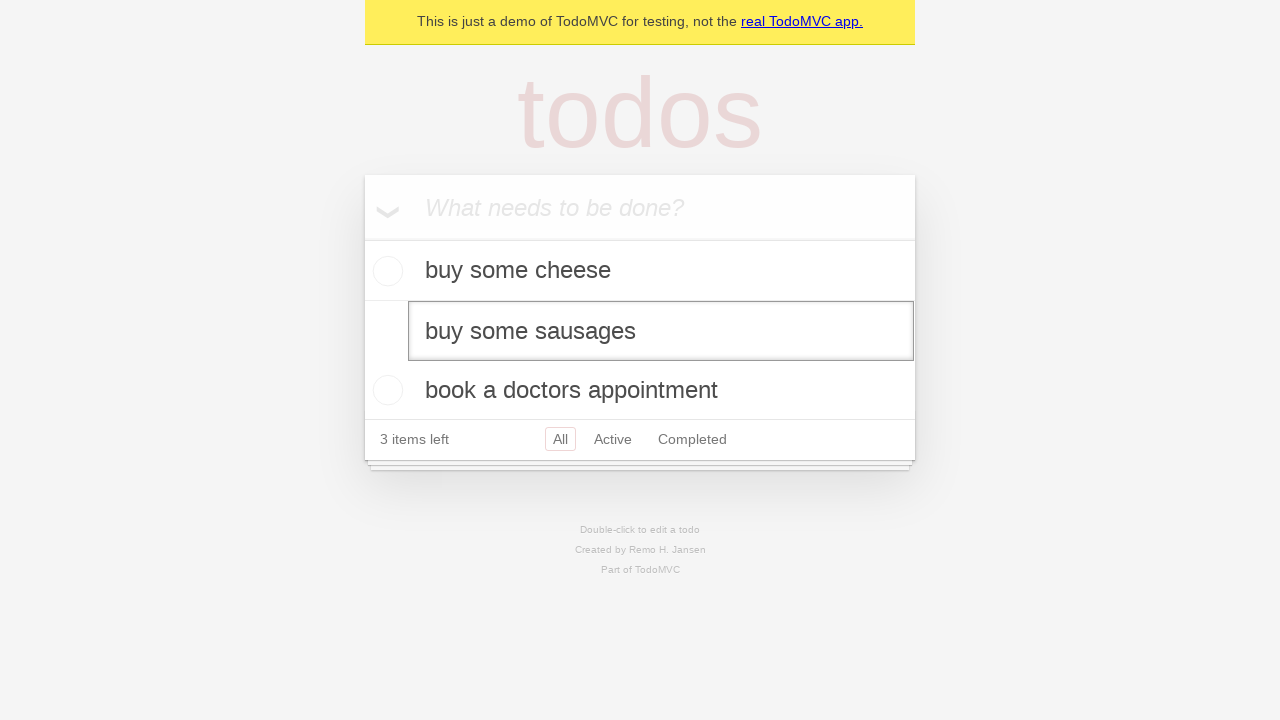

Dispatched blur event to save edit
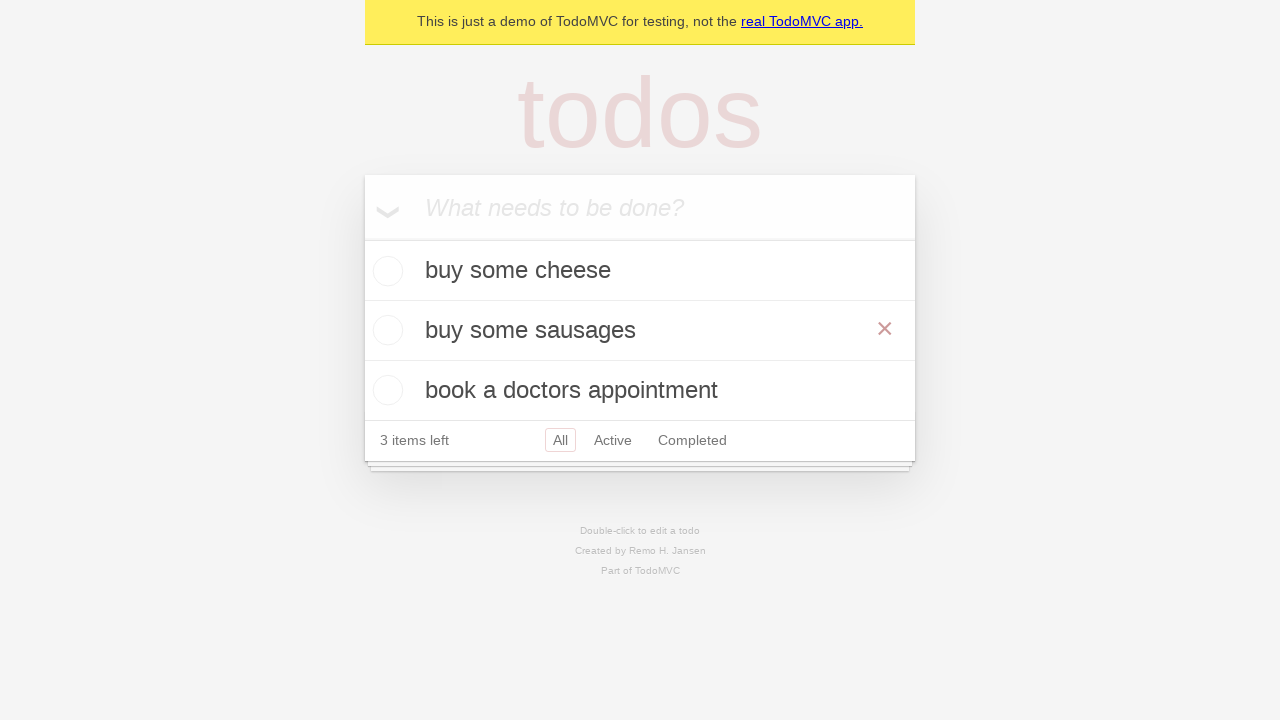

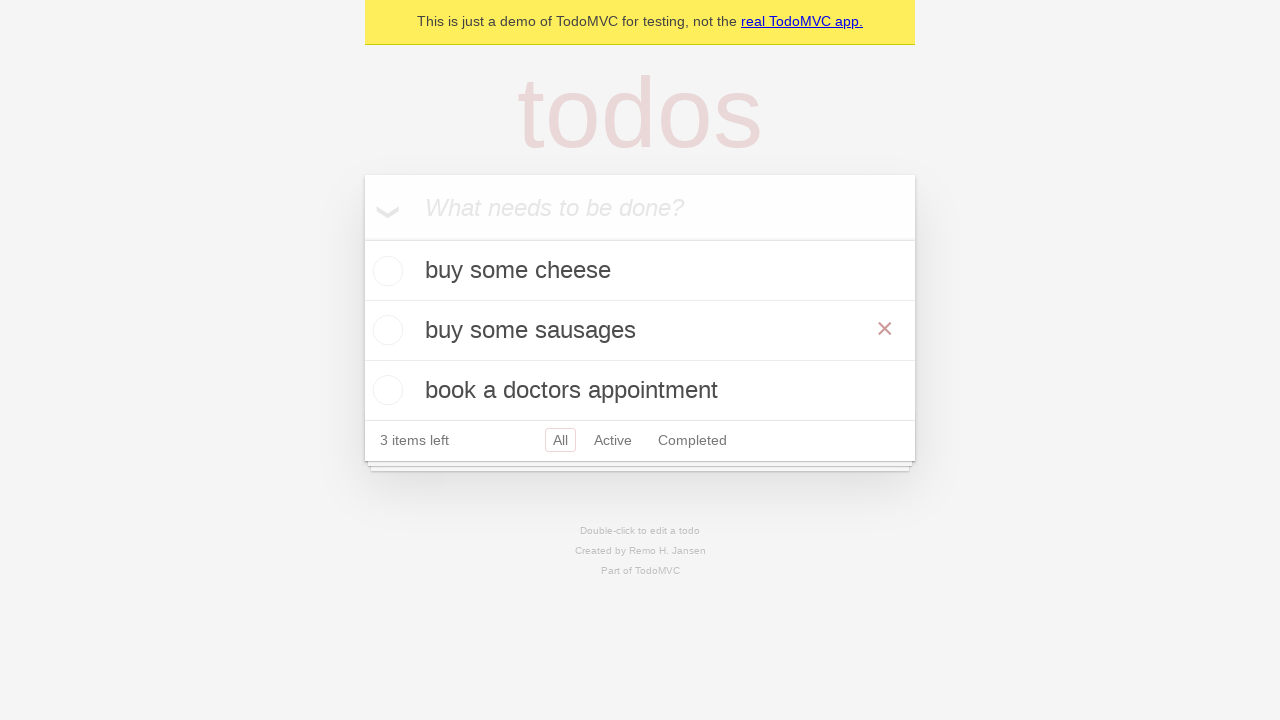